Navigates to JPL Space page and waits for the featured header image to load

Starting URL: https://data-class-jpl-space.s3.amazonaws.com/JPL_Space/index.html

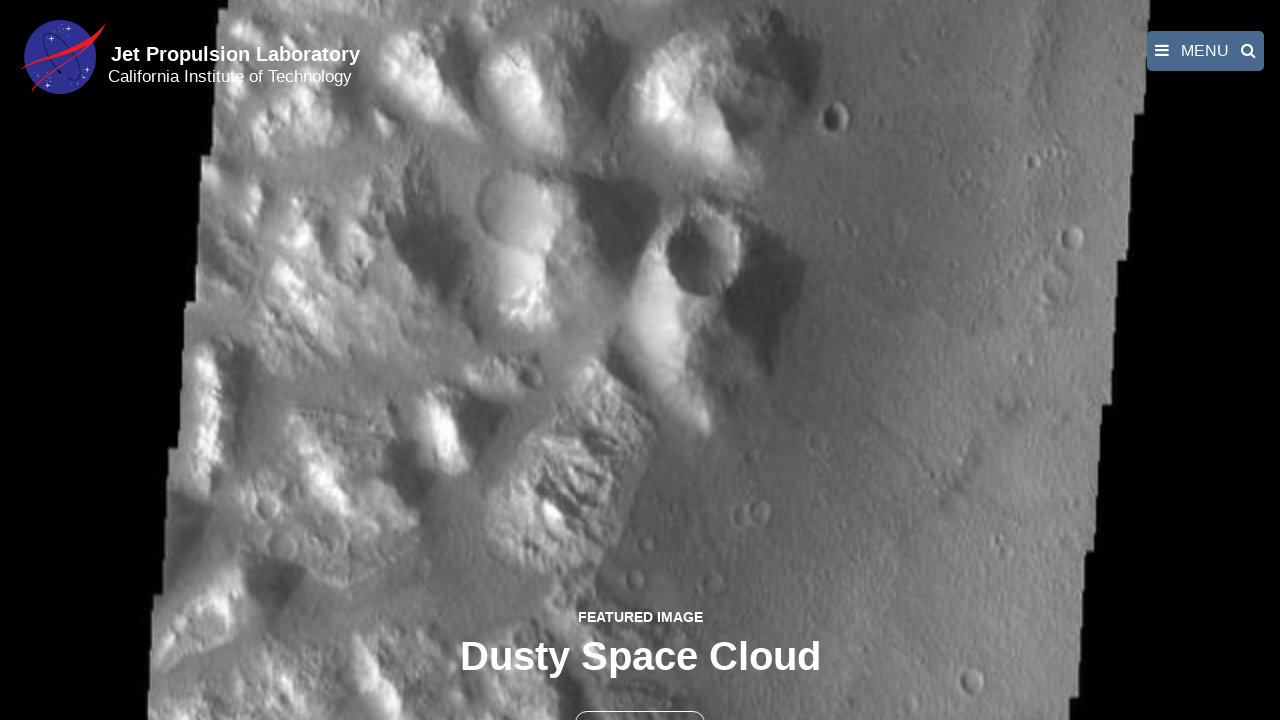

Navigated to JPL Space page
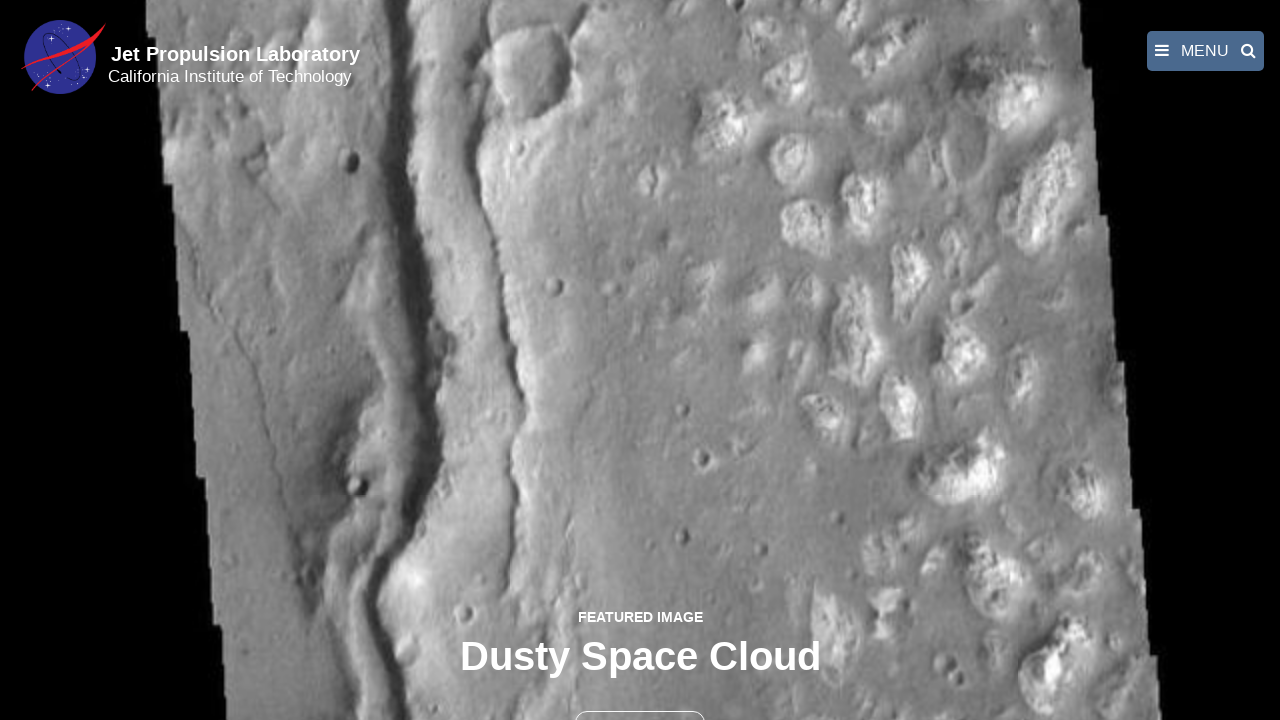

Featured header image loaded
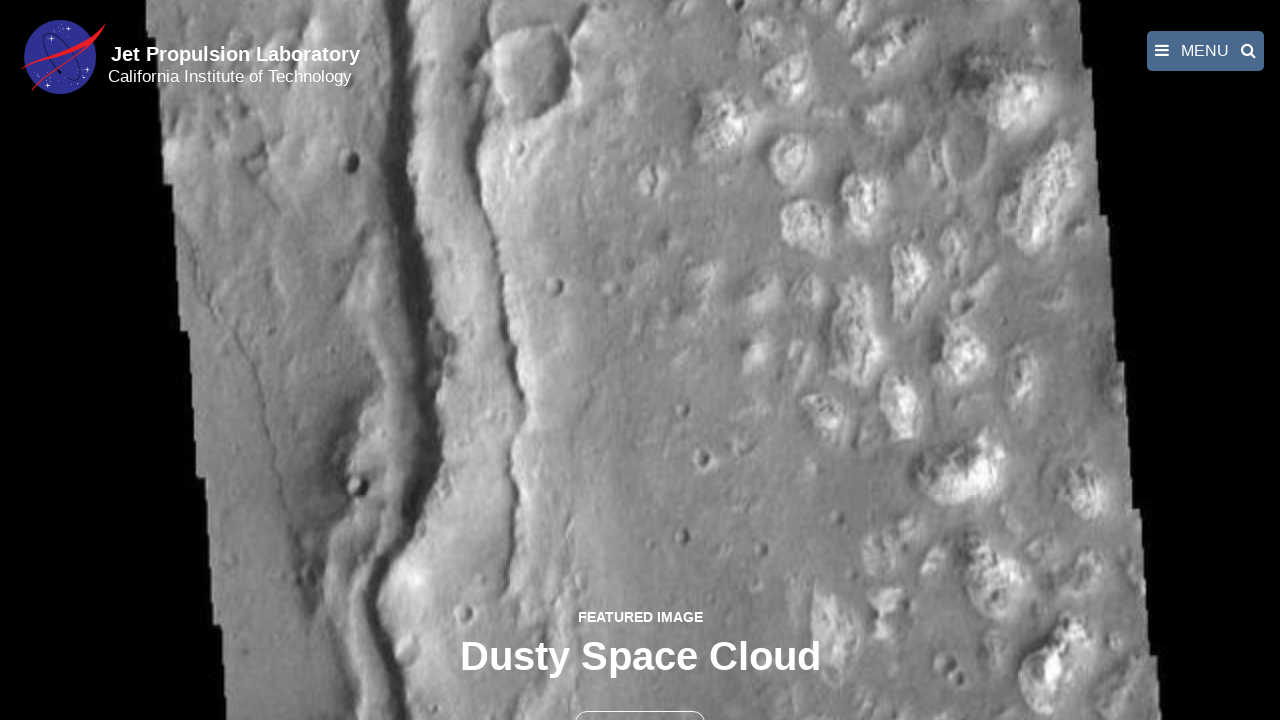

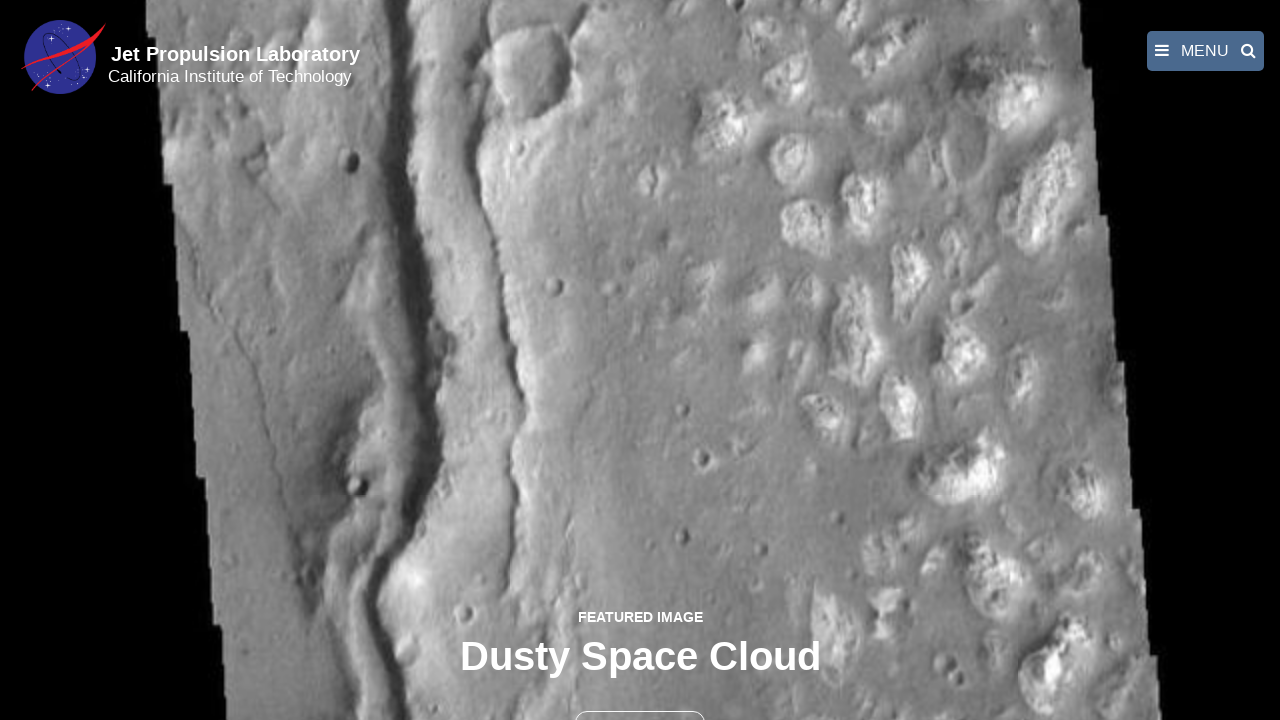